Navigates to the Automation Practice page, scrolls down to the footer section, and verifies that footer links are present on the page.

Starting URL: https://rahulshettyacademy.com/AutomationPractice/

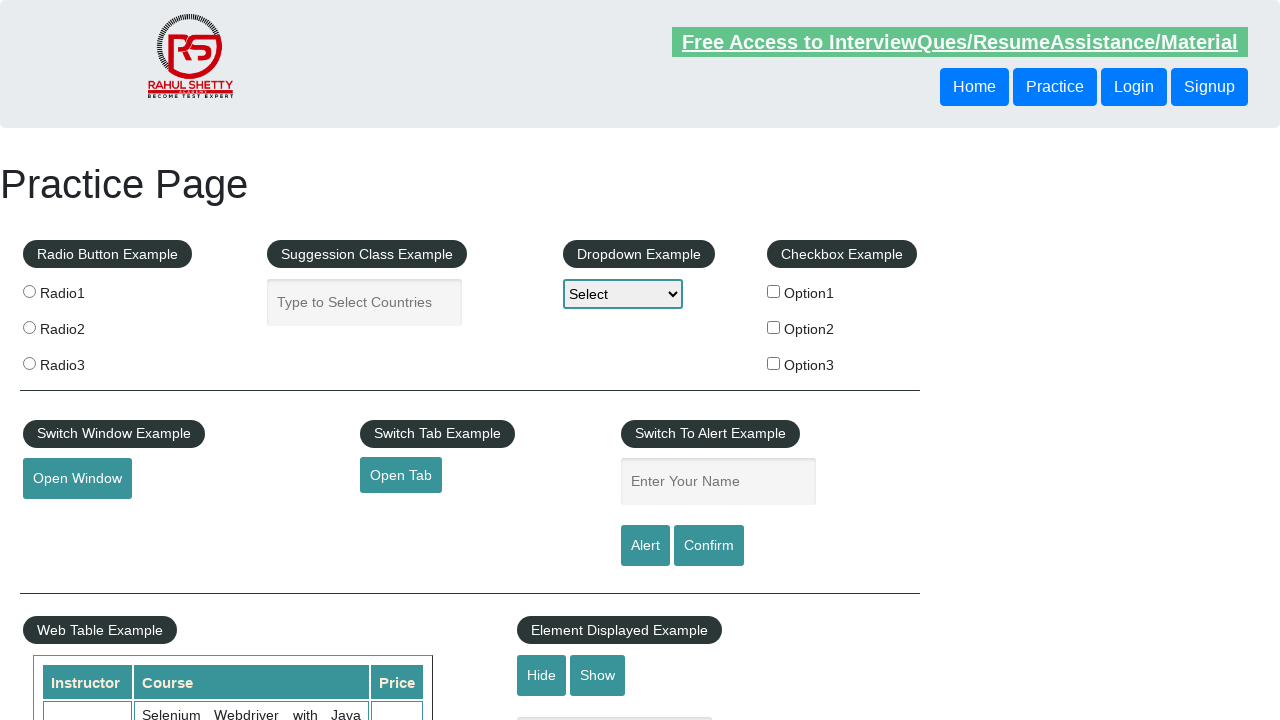

Scrolled down 2000 pixels to reach footer section
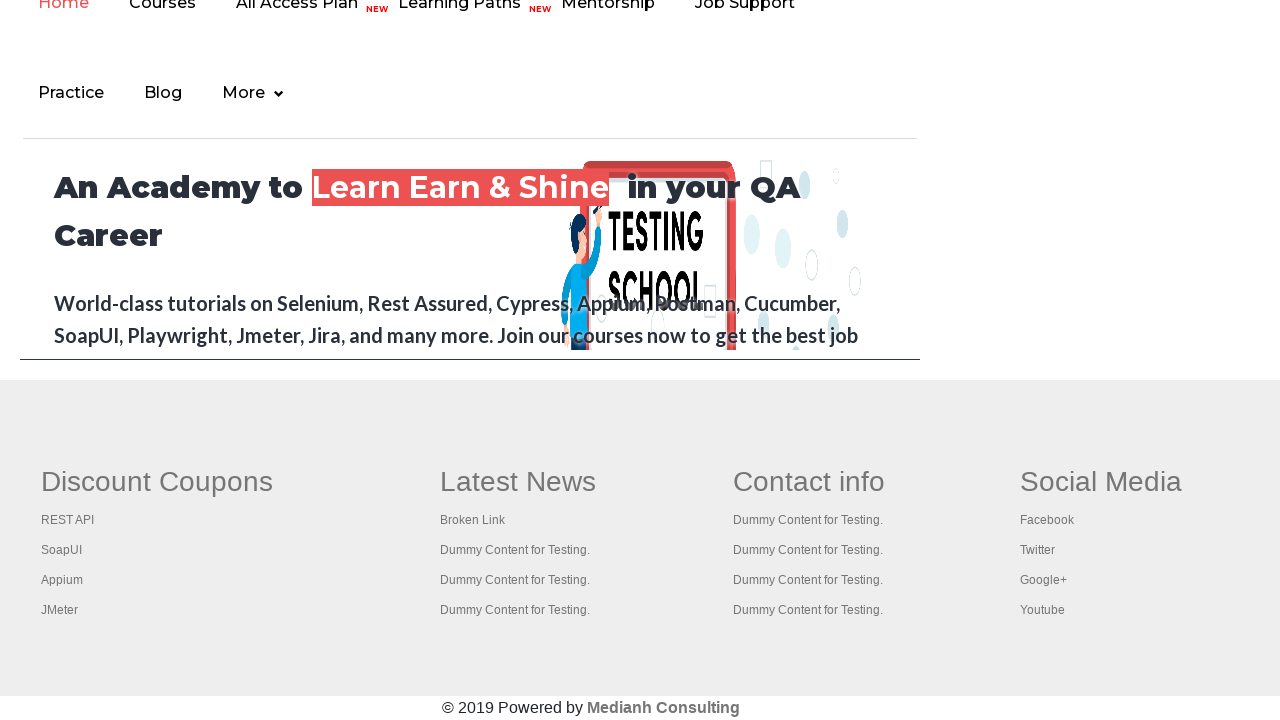

Footer links became visible after scrolling
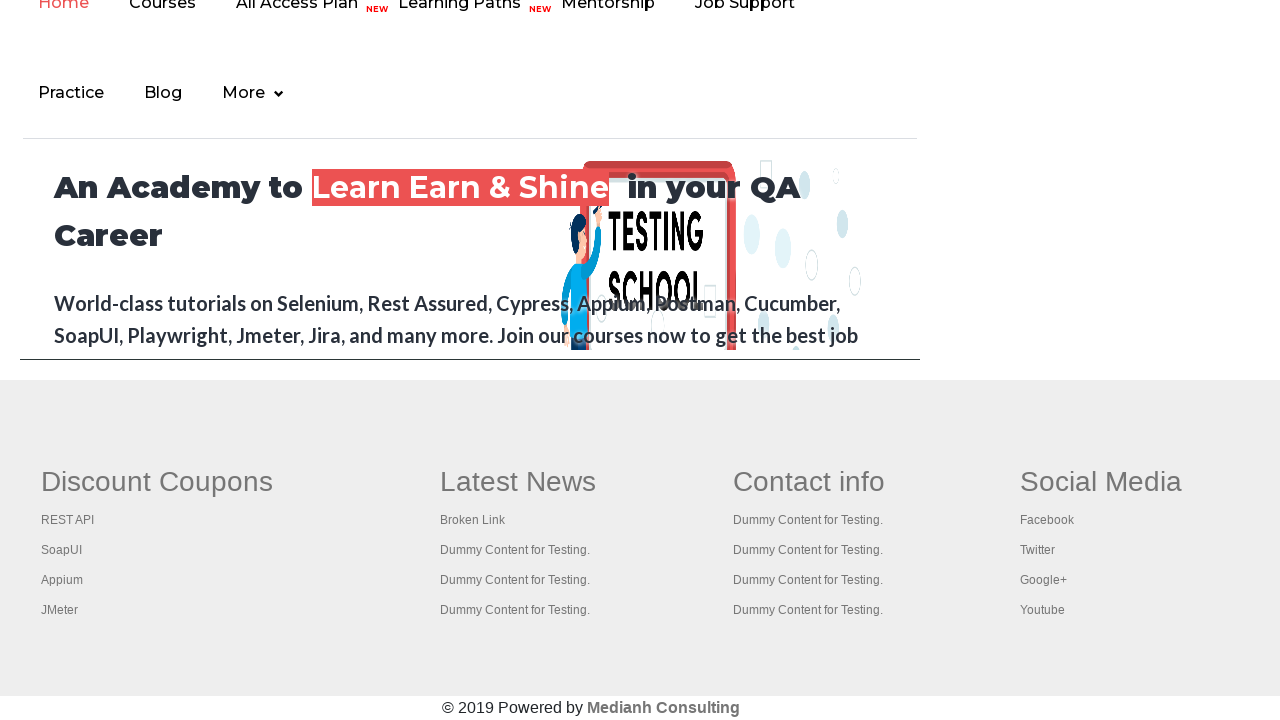

Verified that 20 footer links are present on the page
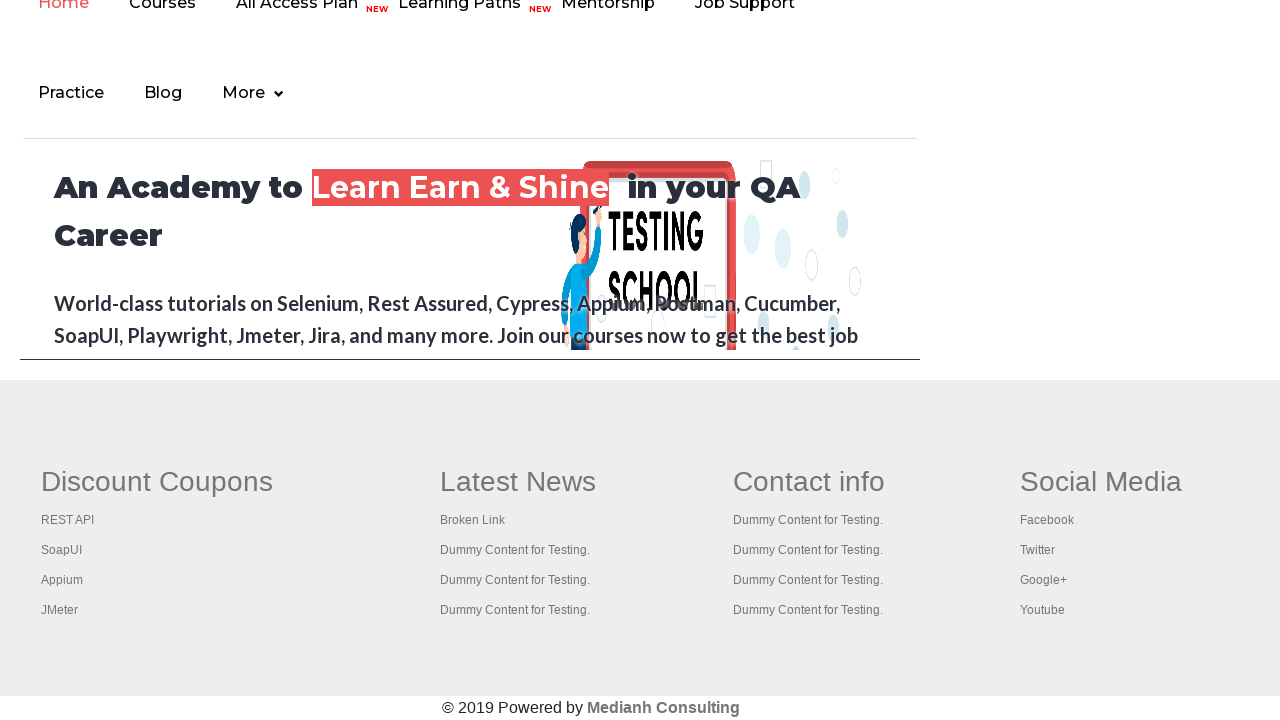

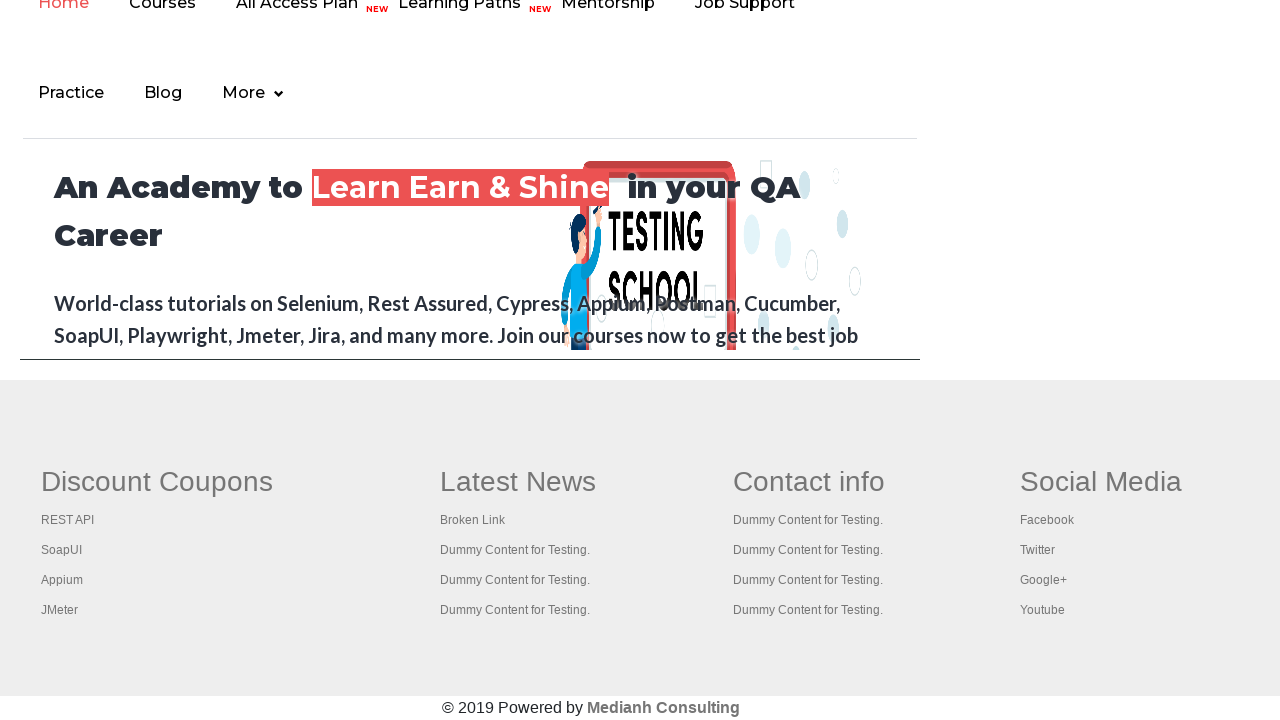